Tests alert handling functionality by clicking a button to trigger an alert and then accepting it

Starting URL: https://demoqa.com/alerts

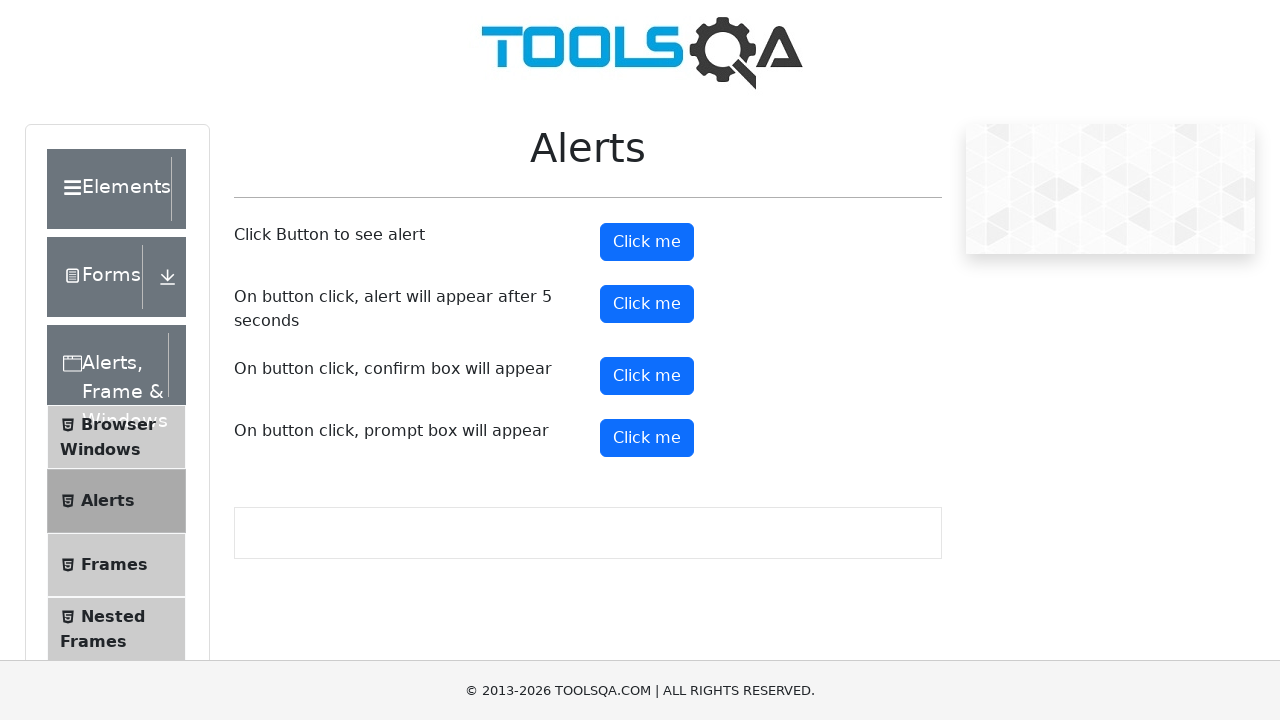

Navigated to alerts demo page
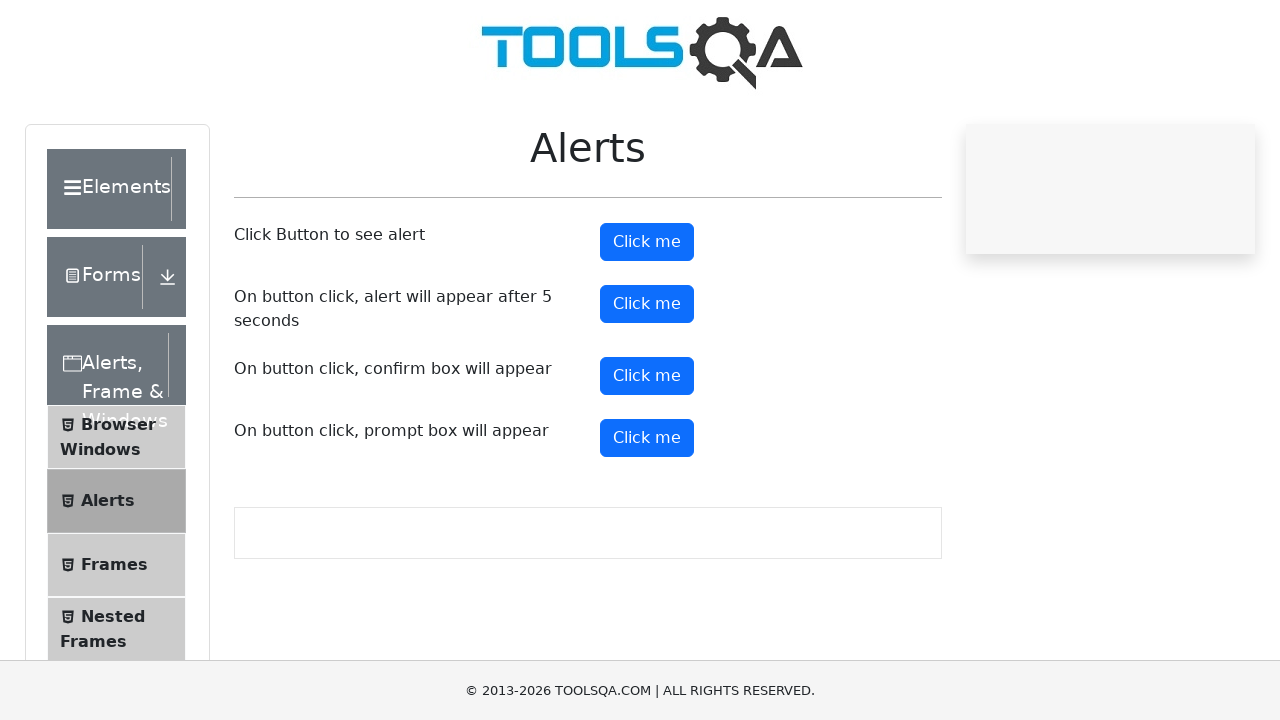

Clicked alert button to trigger alert at (647, 242) on xpath=//*[@id="alertButton"]
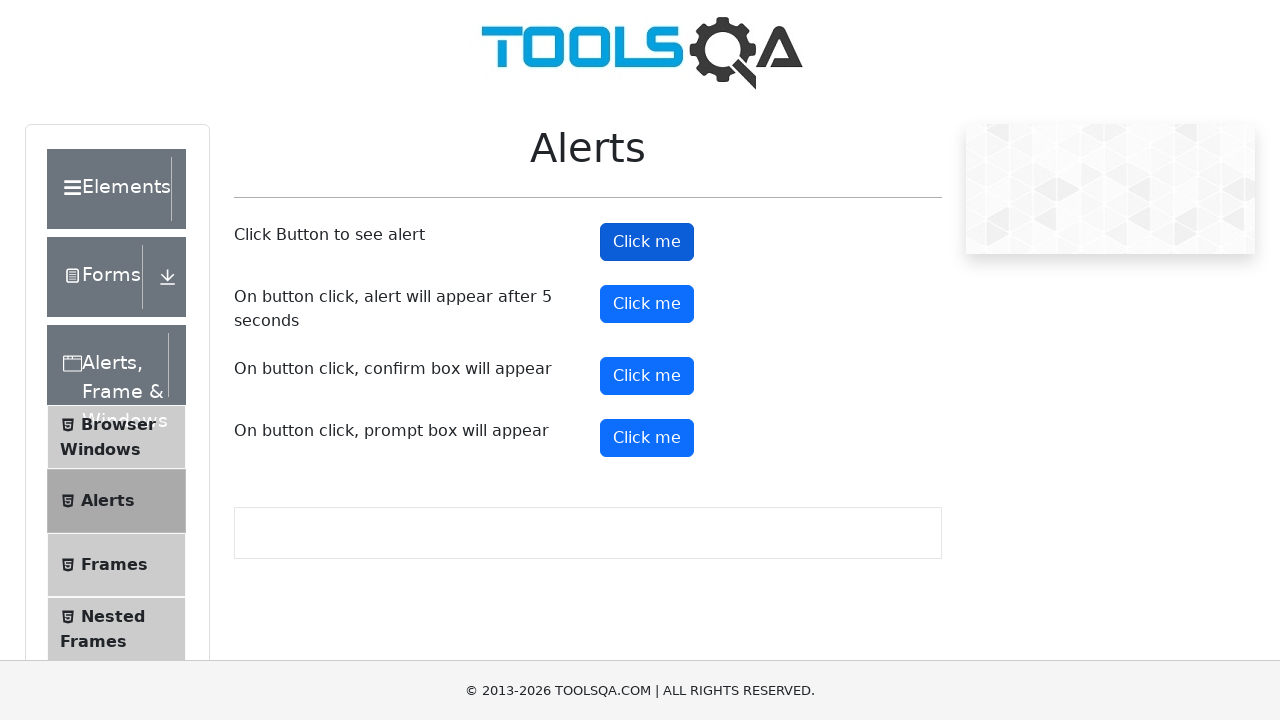

Alert dialog accepted
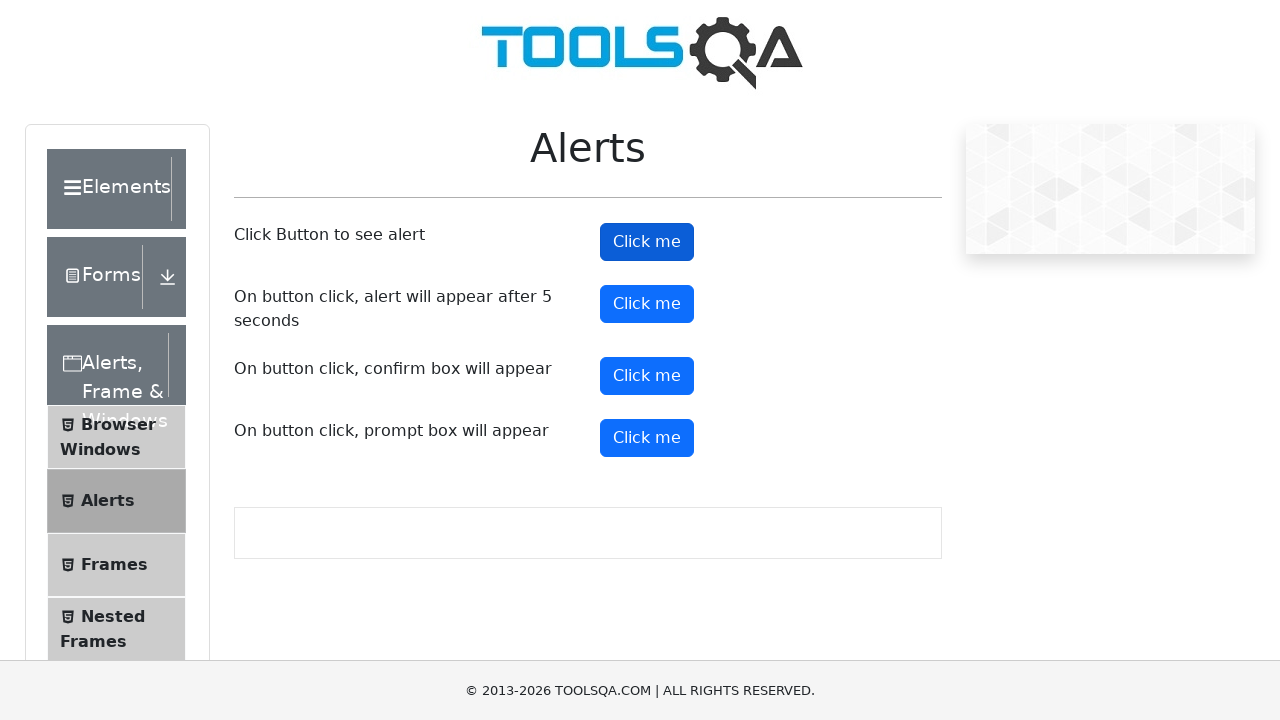

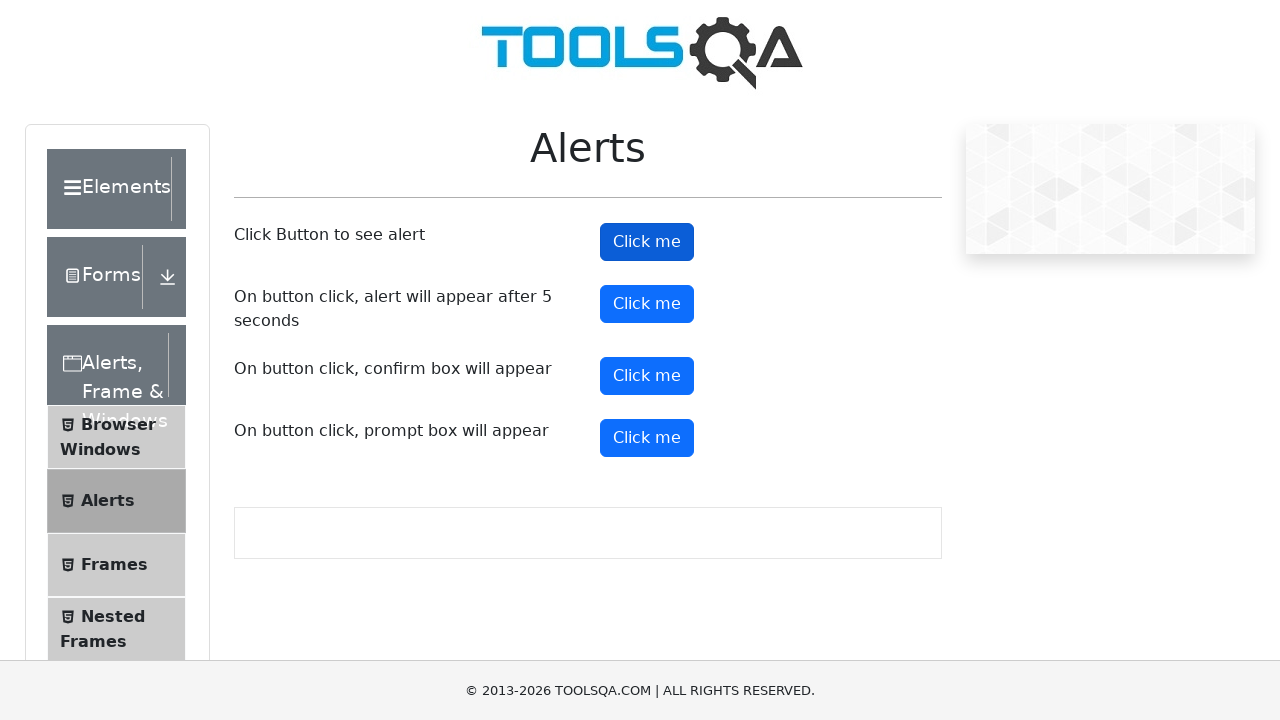